Tests form filling functionality on a tutorial page by entering user information including name, email, and passwords, then submitting the form

Starting URL: https://www.hyrtutorials.com/p/add-padding-to-containers.html

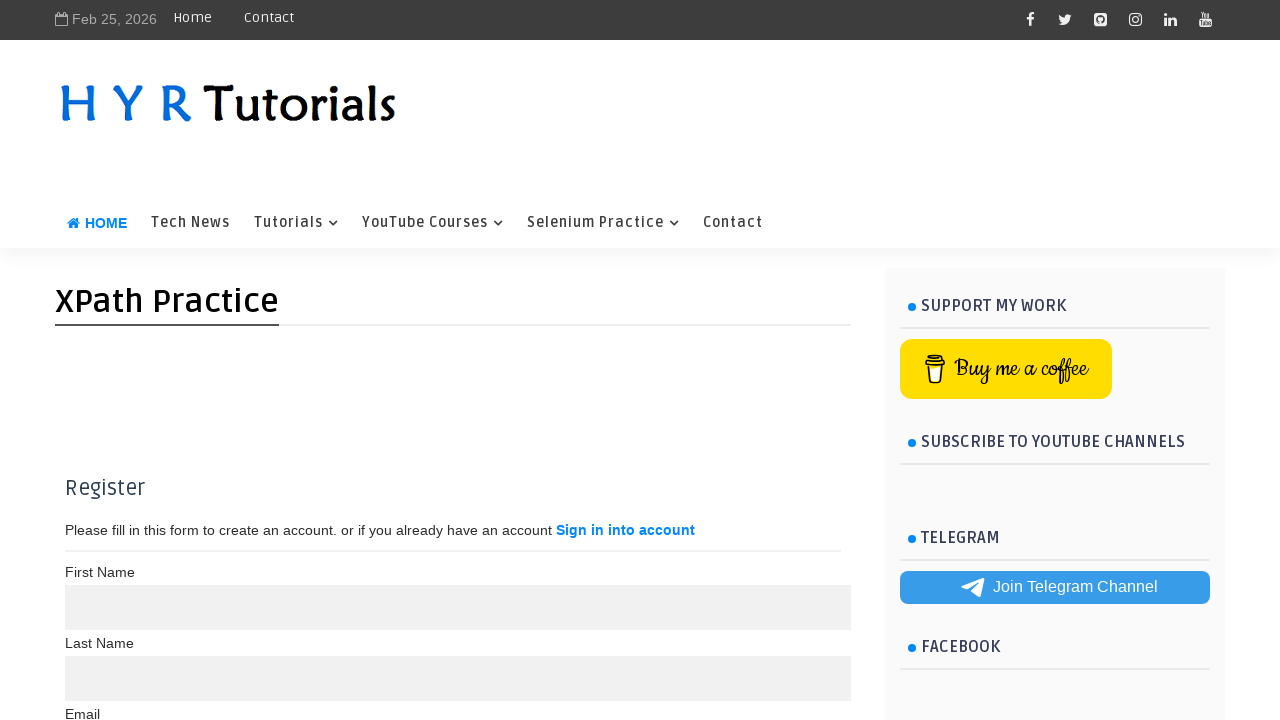

Scrolled down 500px to make form visible
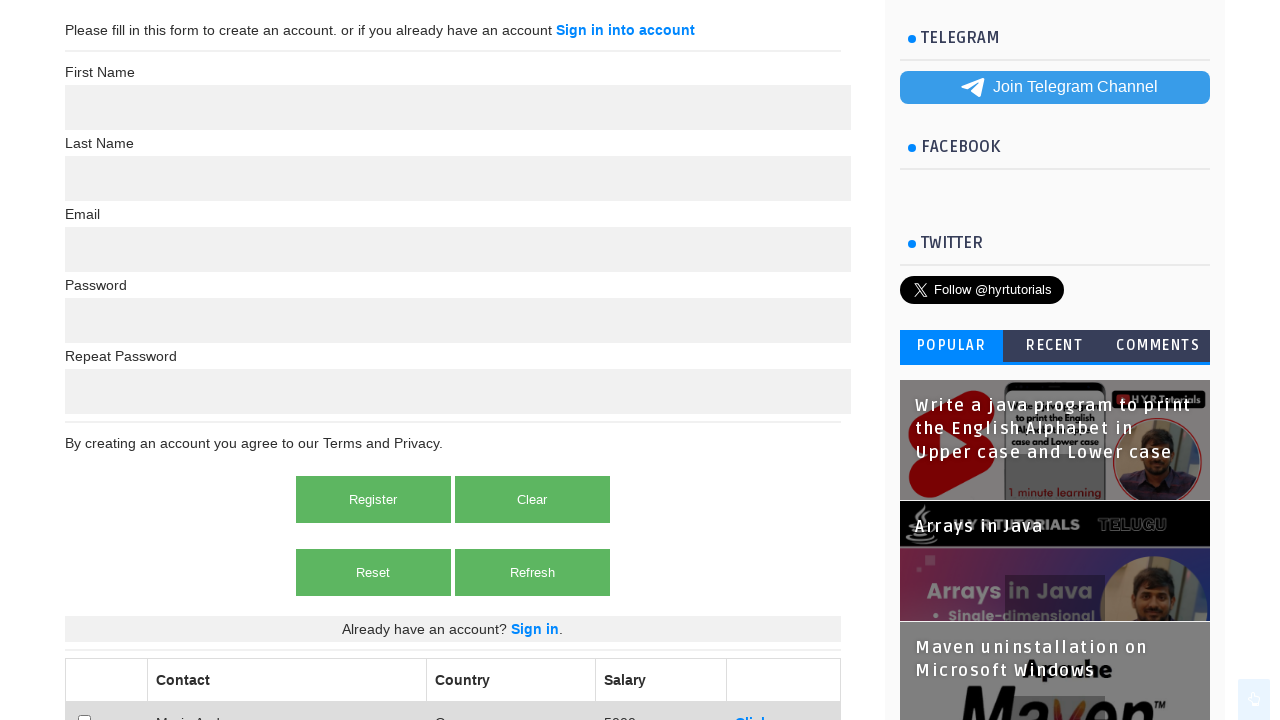

Filled email field with 'abc@gmail.com' on //label[text()='Email']//following::input[1][@type='text']
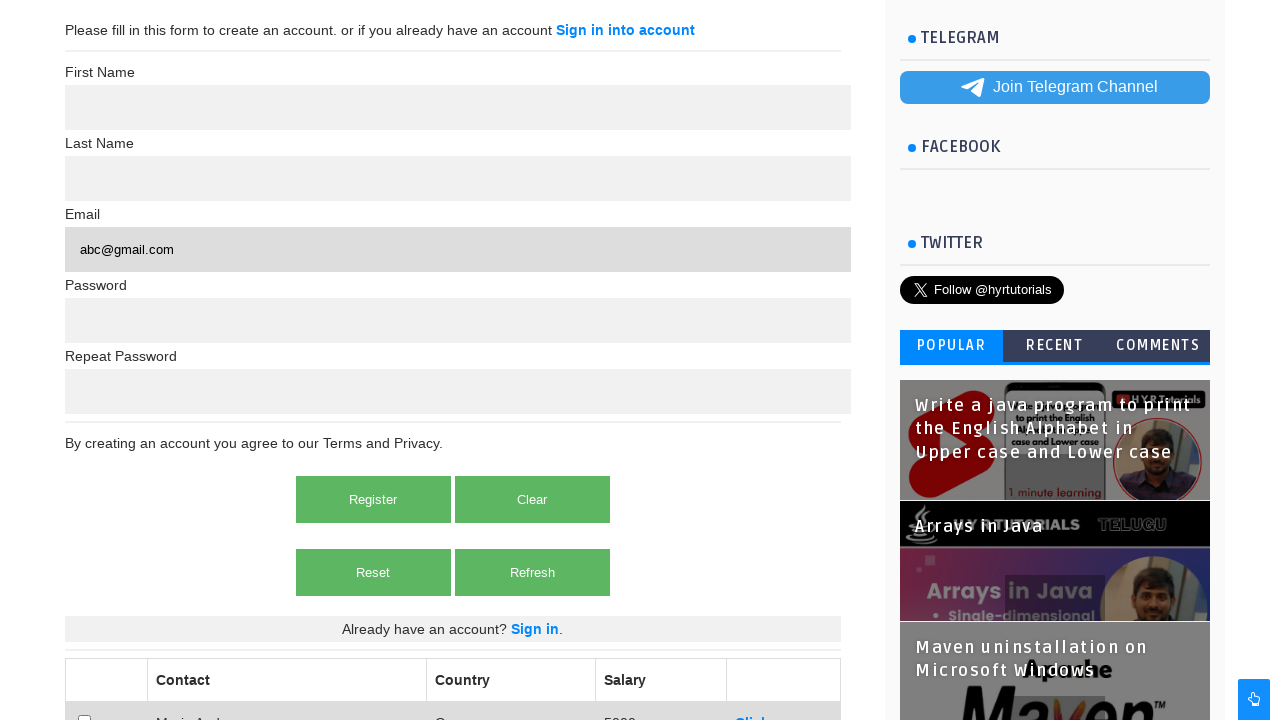

Filled last name field with 'sharma' on //label[text()='Email']//preceding::input[1][@type='text']
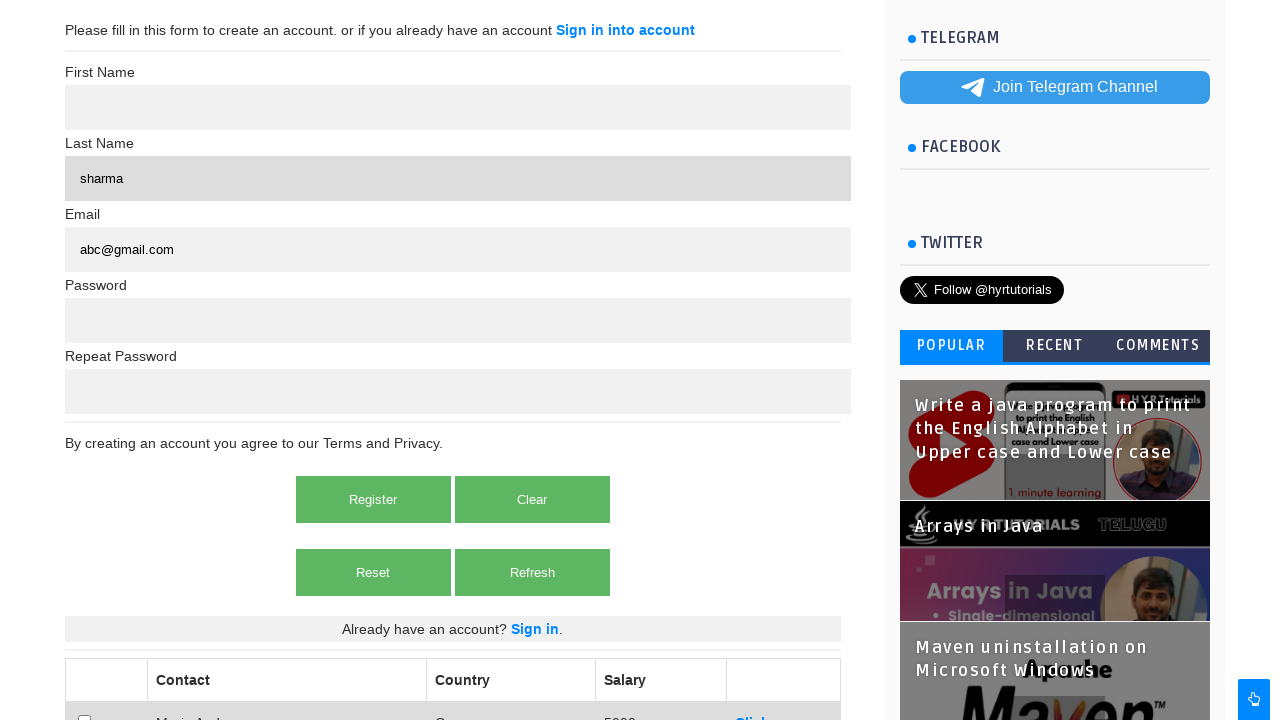

Filled first name field with 'amar' on //label[text()='Email']//preceding::input[1][@type='text']//preceding::input[@ty
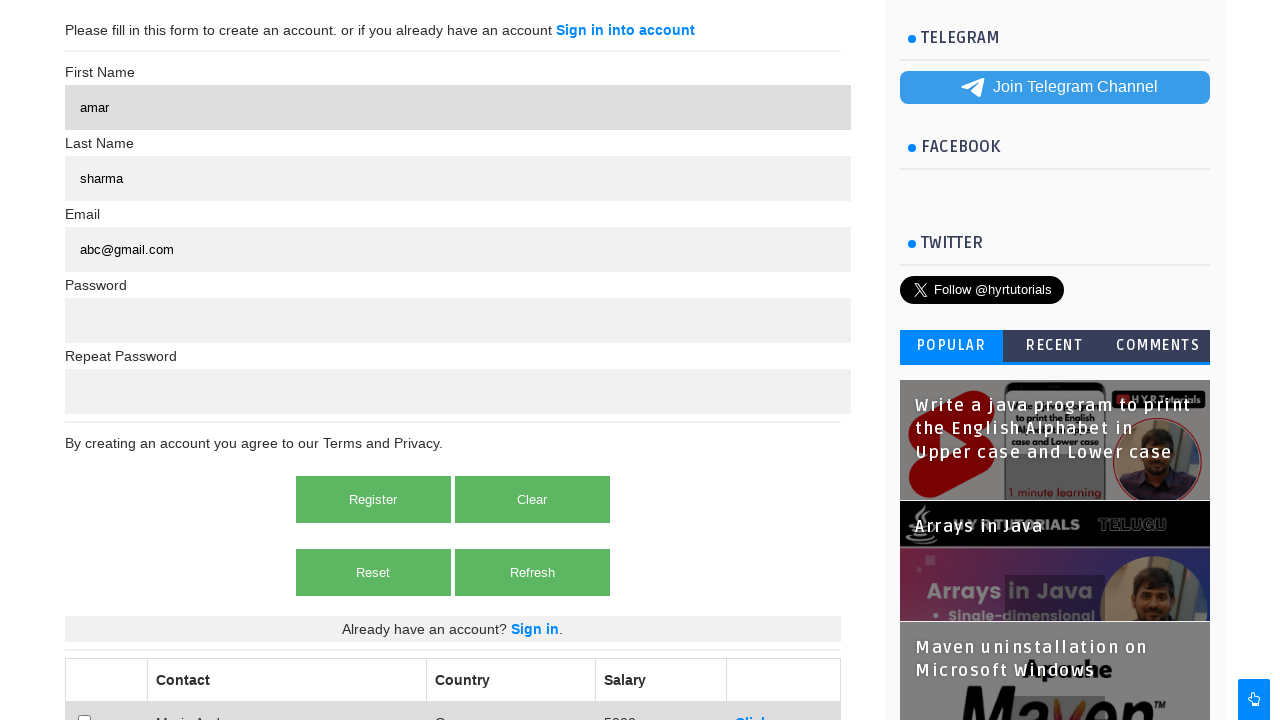

Filled password field with 'abc123' on //label[text()='Password']//following::input[@type='password']
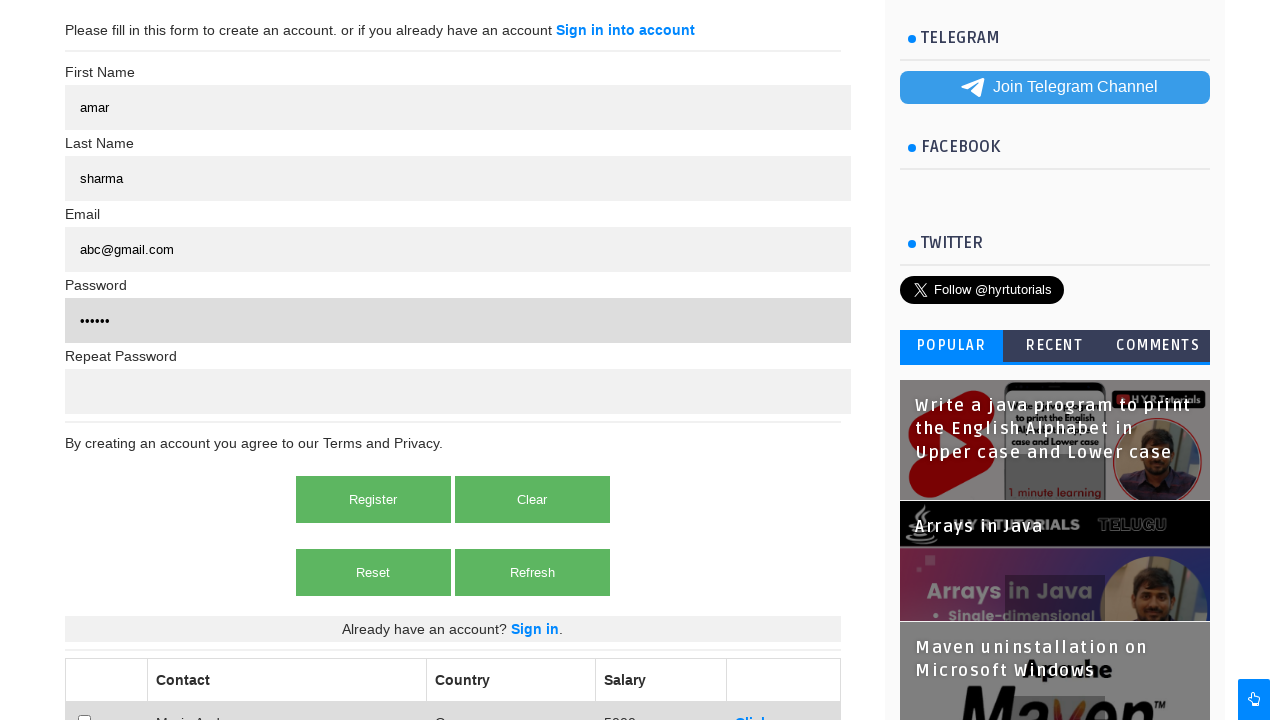

Filled confirm password field with 'abc123' on //label[text()='Password']//following::input[@type='password']//following::input
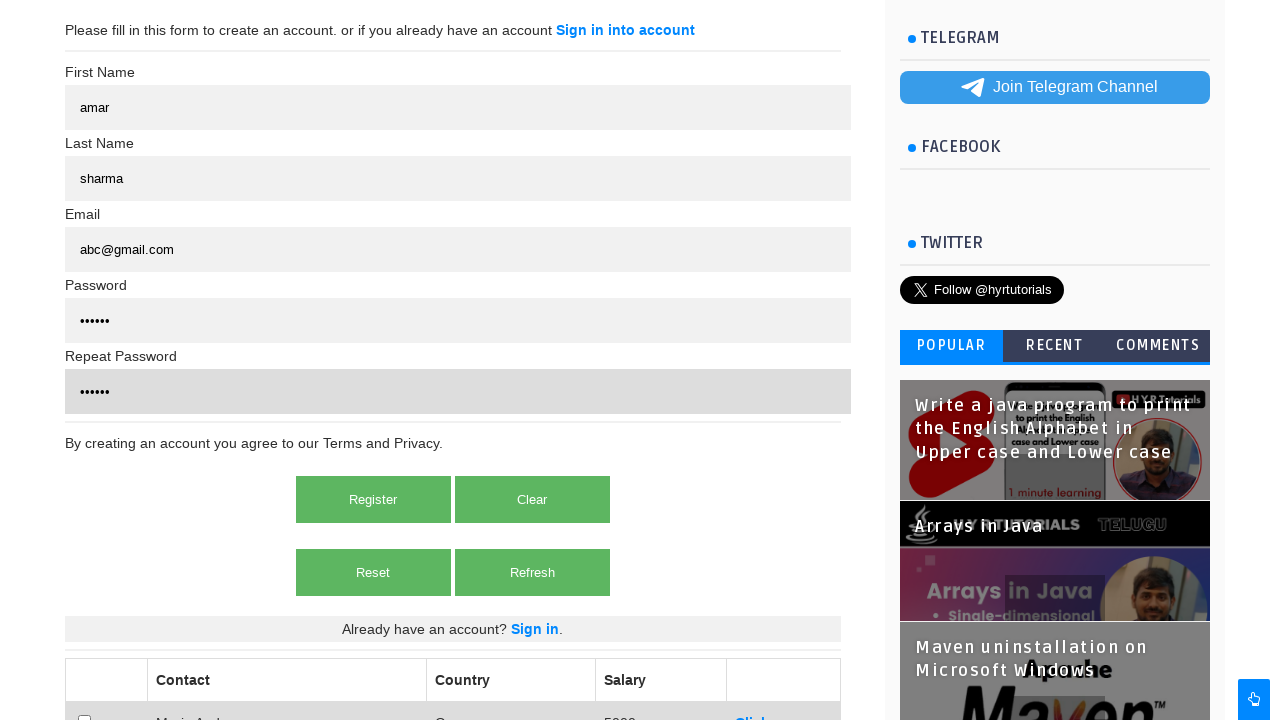

Clicked submit button to submit form at (373, 499) on xpath=//button[@type='submit' and @class='btn']
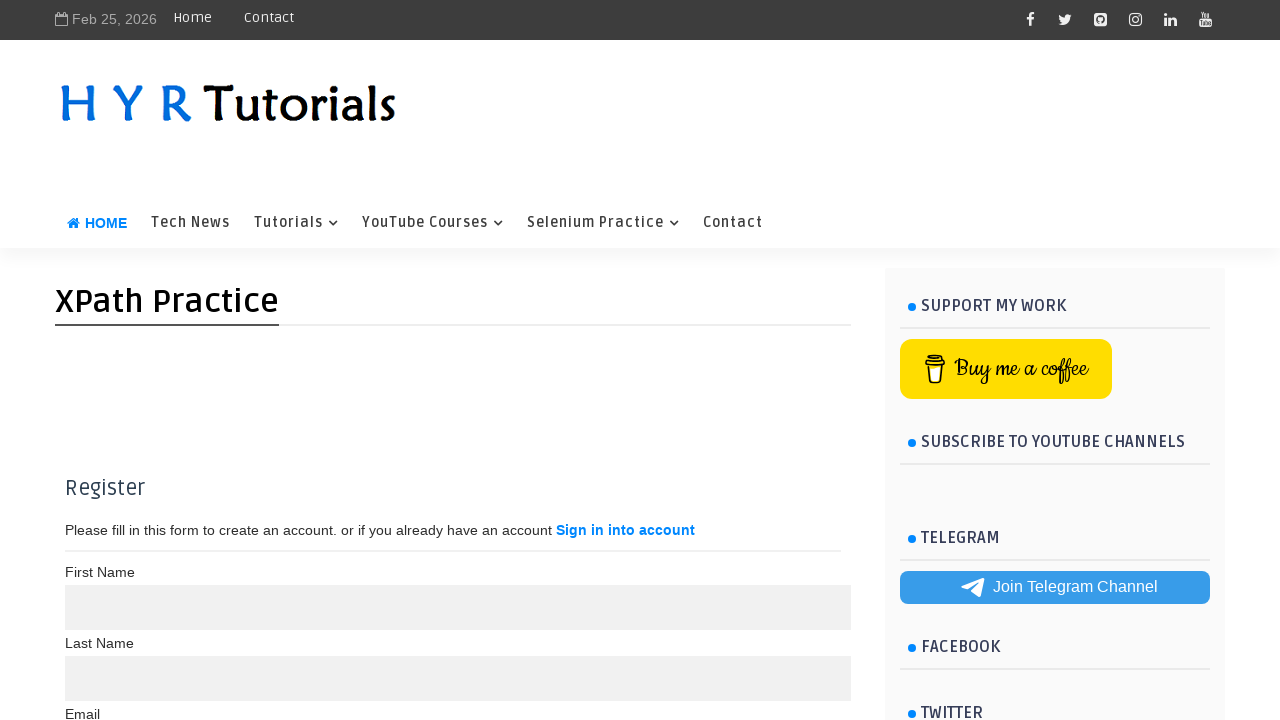

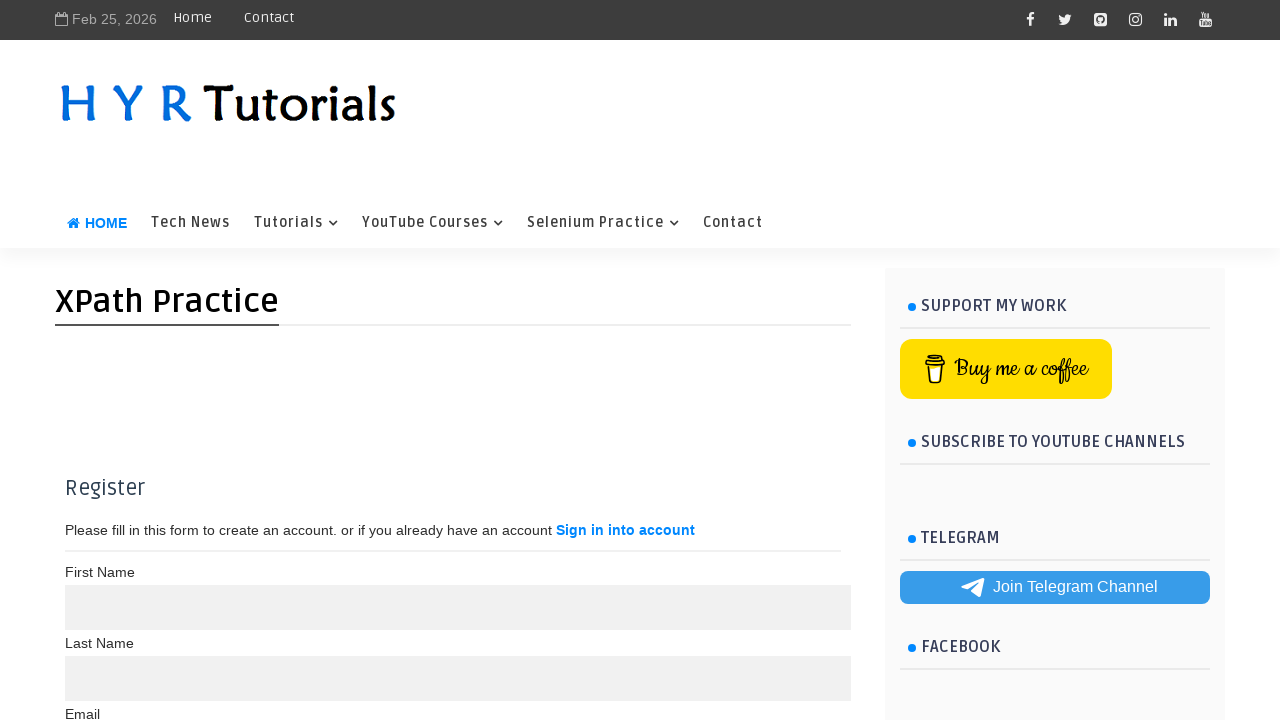